Tests clicking the timed alert button and accepting the alert that appears after 5 seconds delay.

Starting URL: https://demoqa.com/alerts

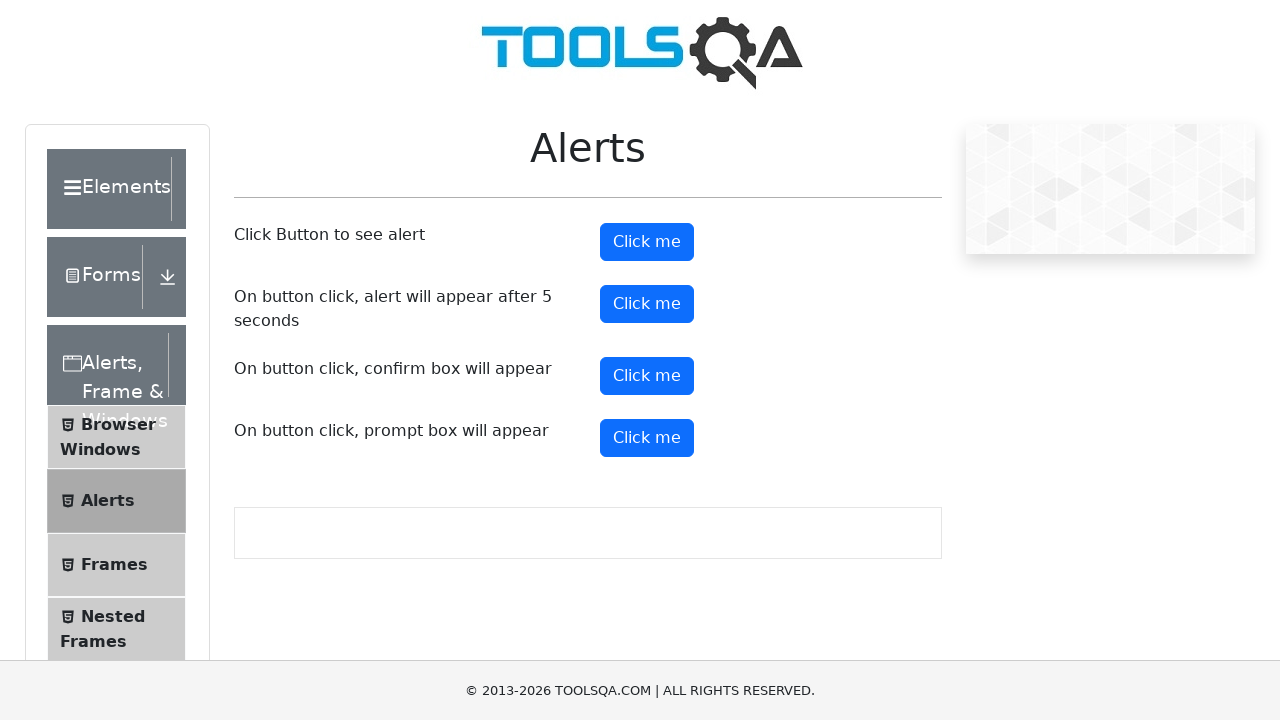

Set up dialog handler to automatically accept alerts
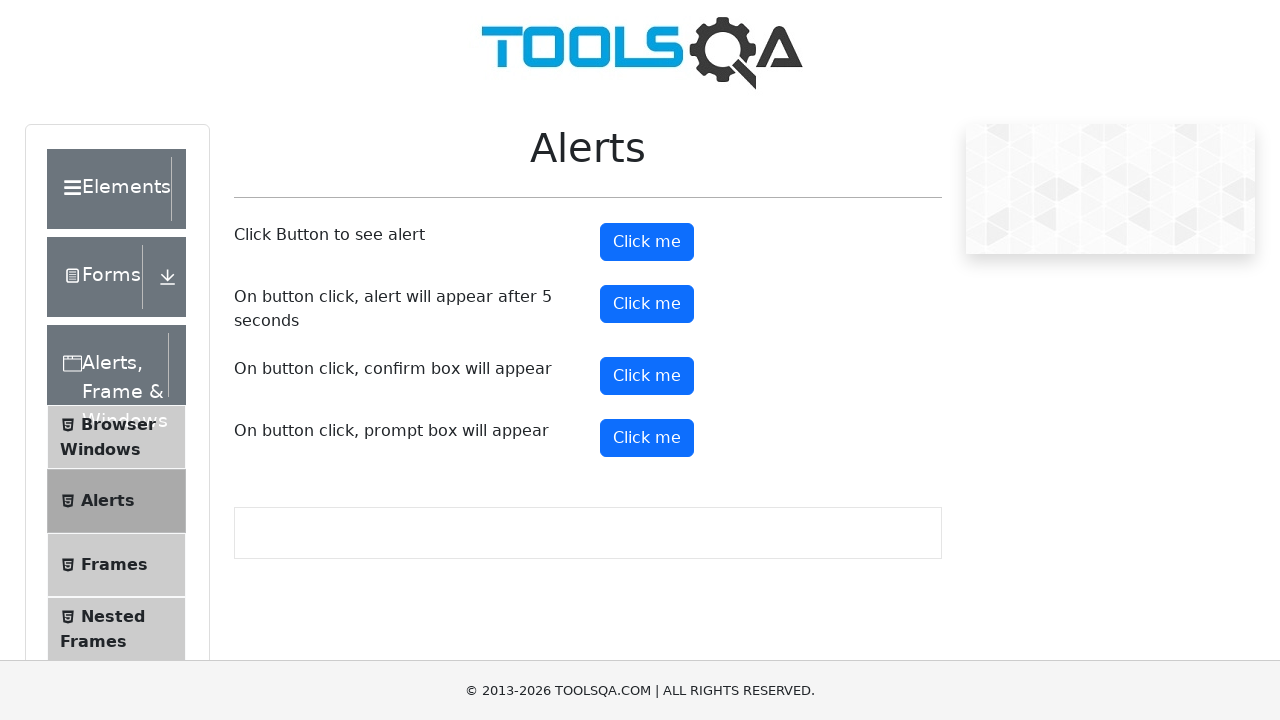

Clicked the timed alert button at (647, 304) on #timerAlertButton
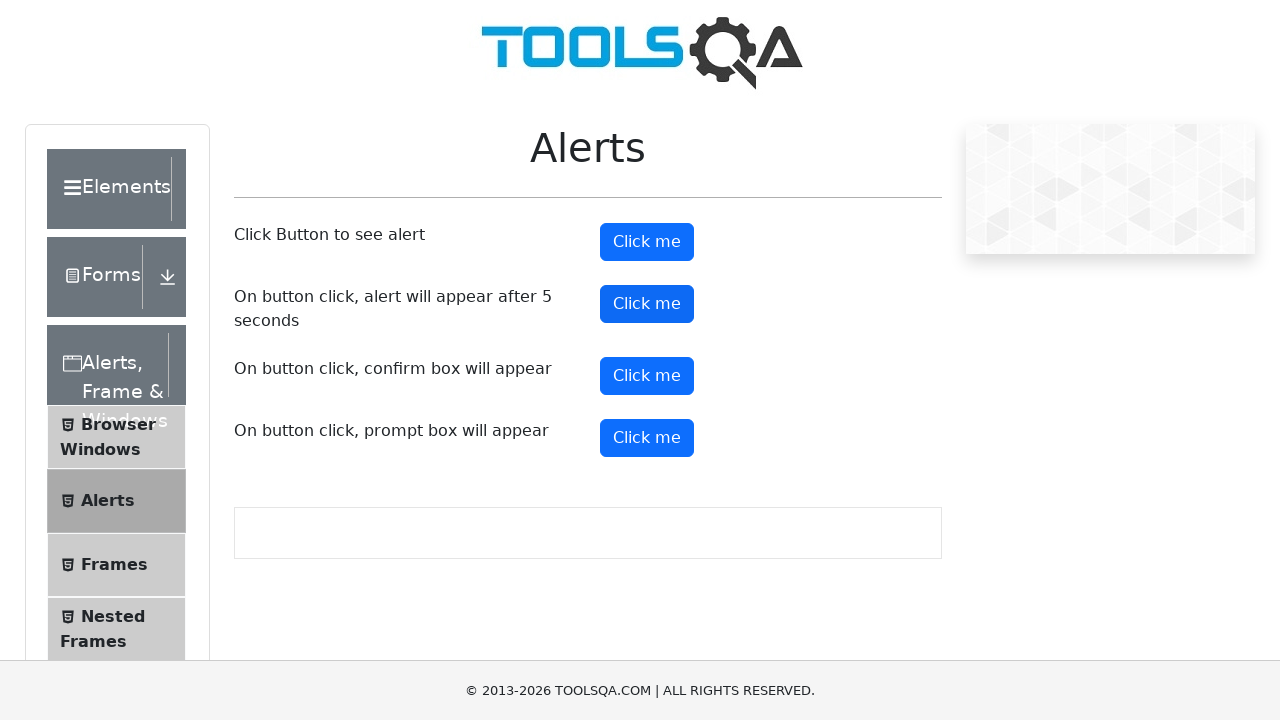

Waited 6 seconds for the timed alert to appear and be accepted
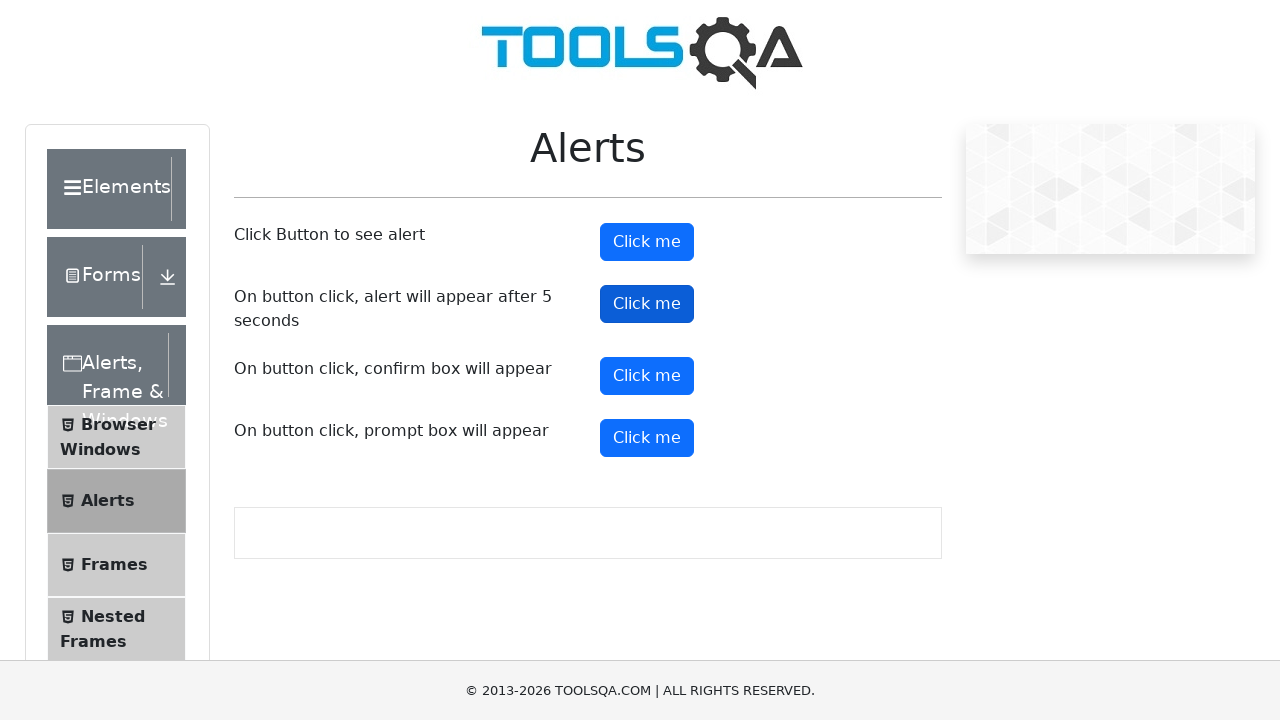

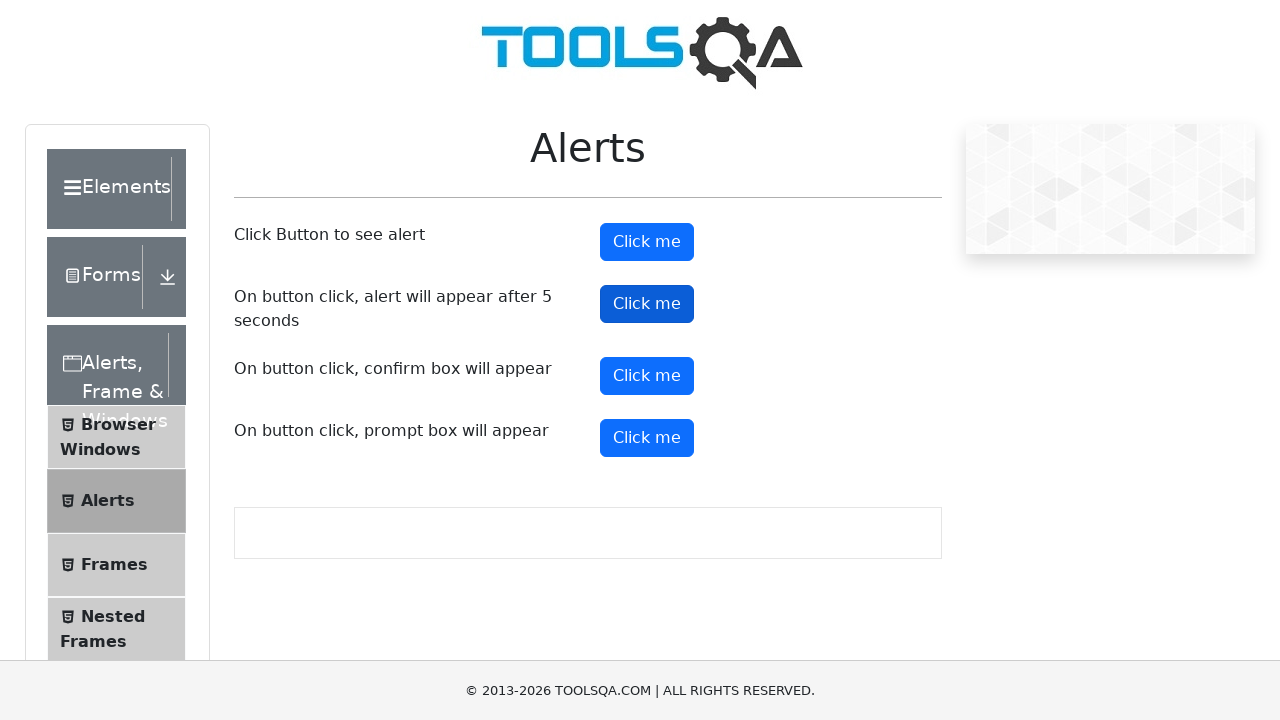